Tests that completed items are removed when clicking Clear completed button

Starting URL: https://demo.playwright.dev/todomvc

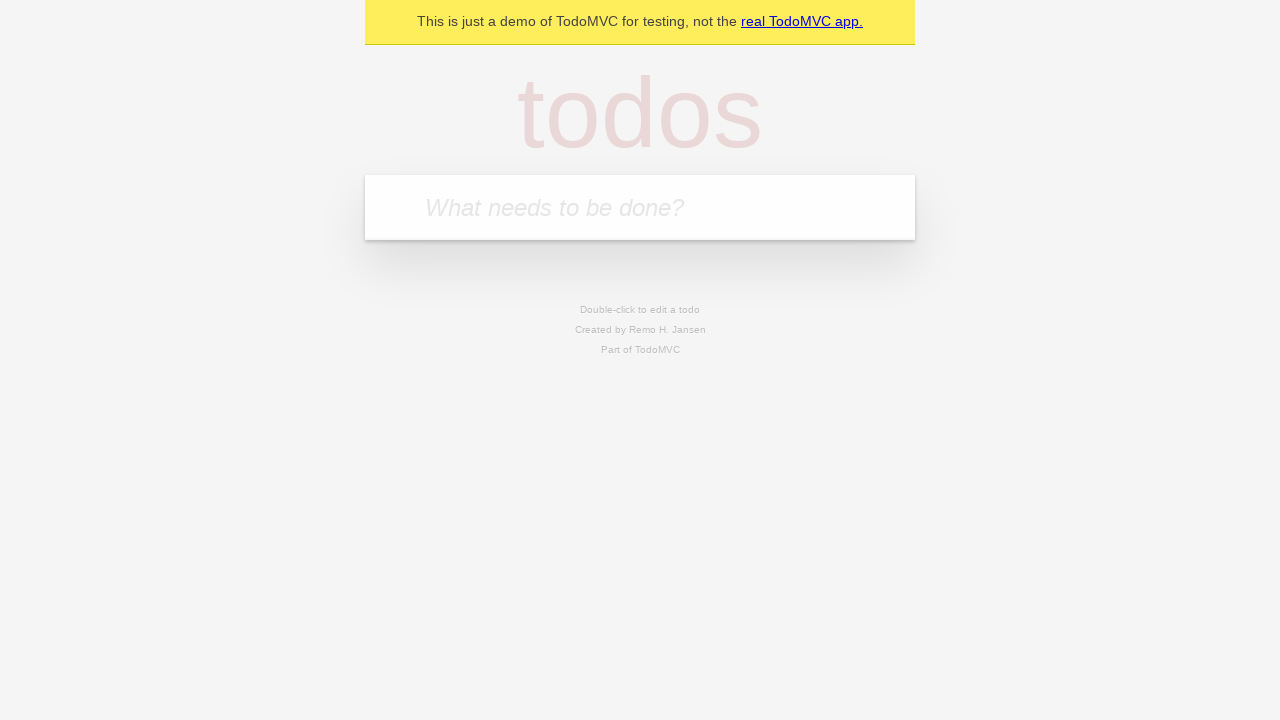

Filled todo input with 'buy some cheese' on internal:attr=[placeholder="What needs to be done?"i]
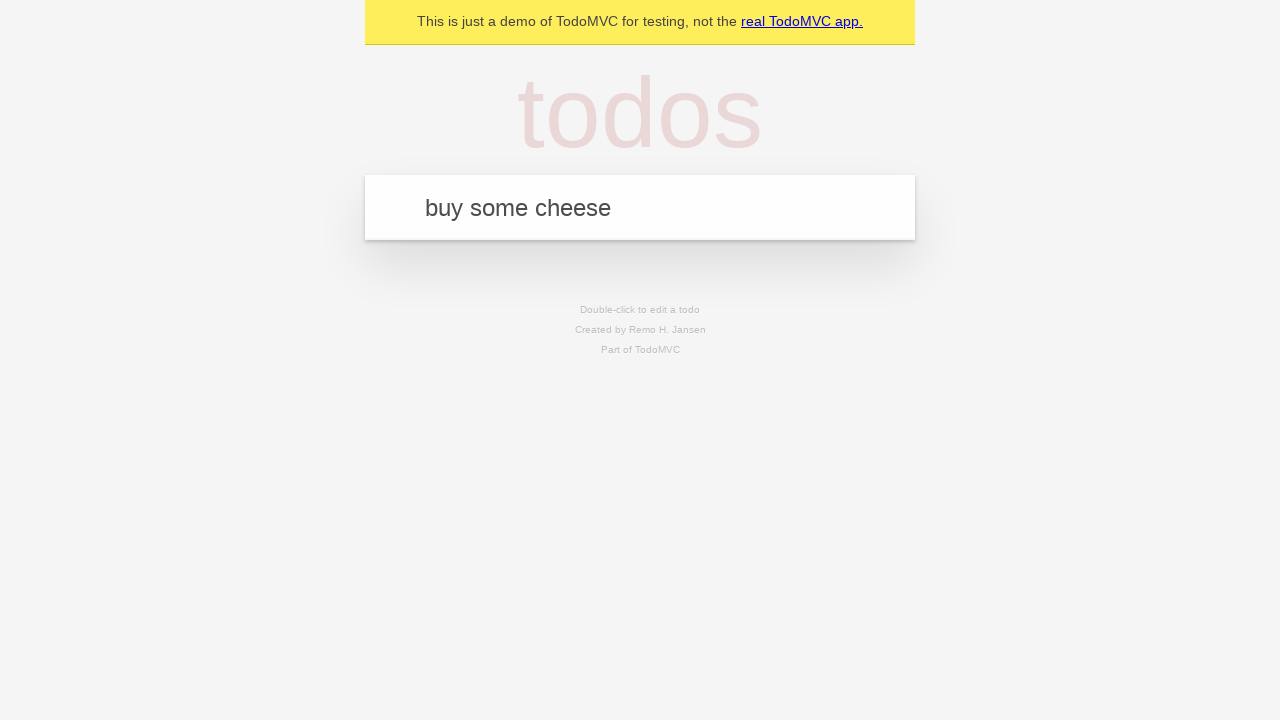

Pressed Enter to add first todo item on internal:attr=[placeholder="What needs to be done?"i]
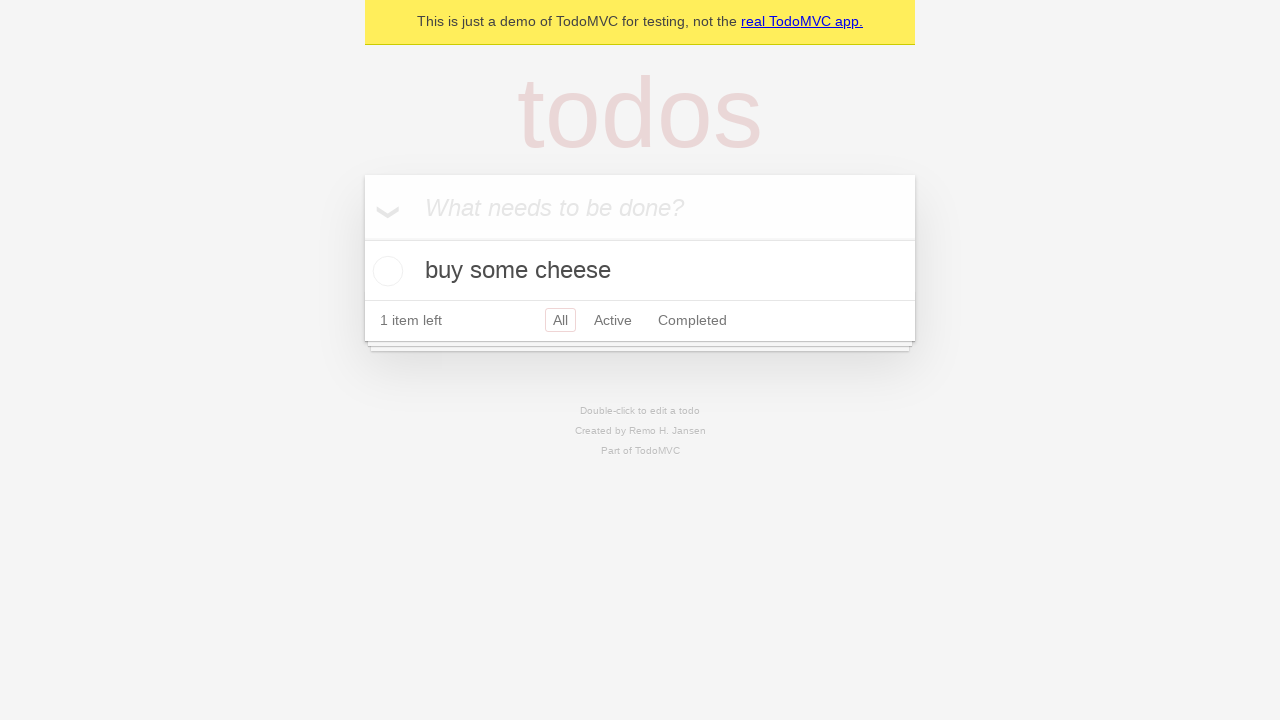

Filled todo input with 'feed the cat' on internal:attr=[placeholder="What needs to be done?"i]
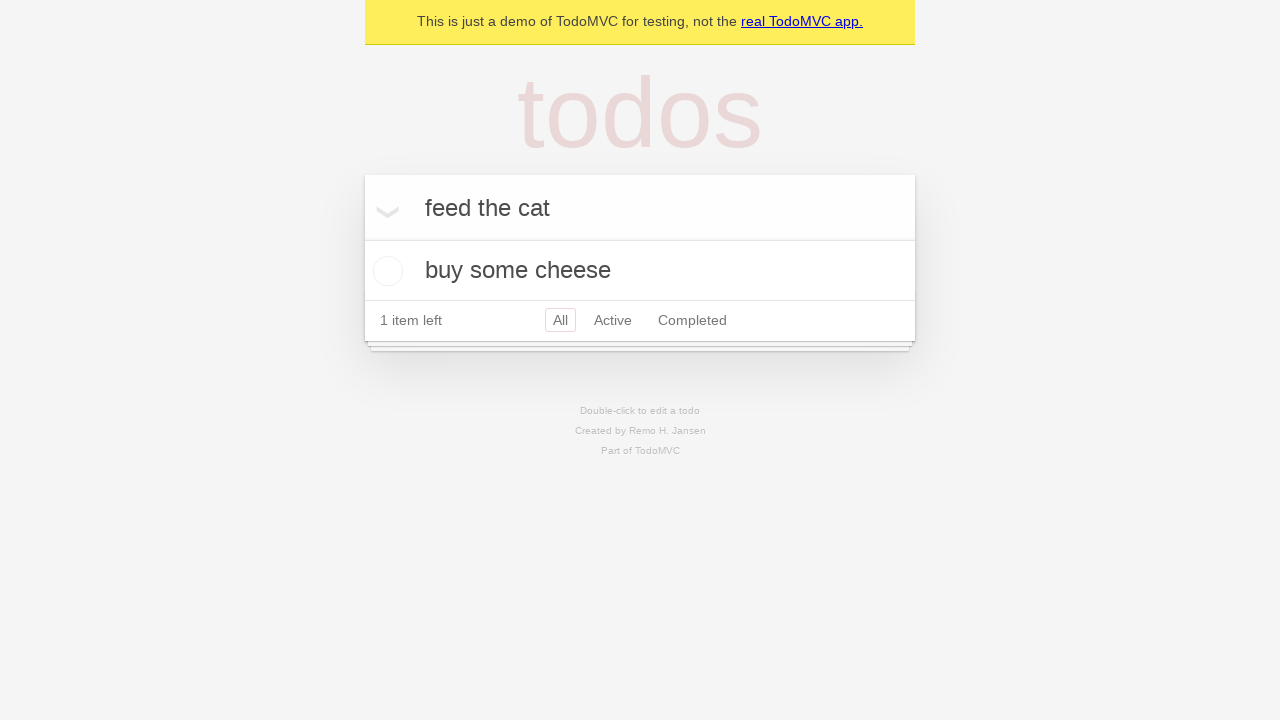

Pressed Enter to add second todo item on internal:attr=[placeholder="What needs to be done?"i]
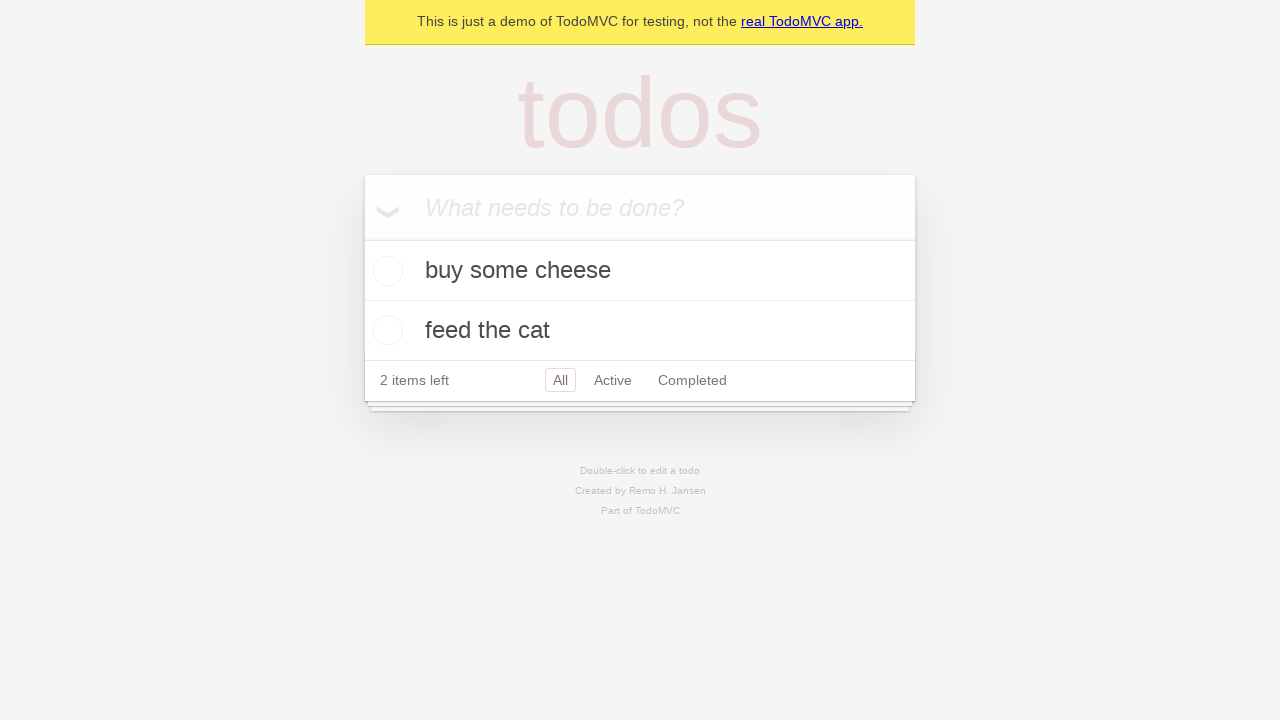

Filled todo input with 'book a doctors appointment' on internal:attr=[placeholder="What needs to be done?"i]
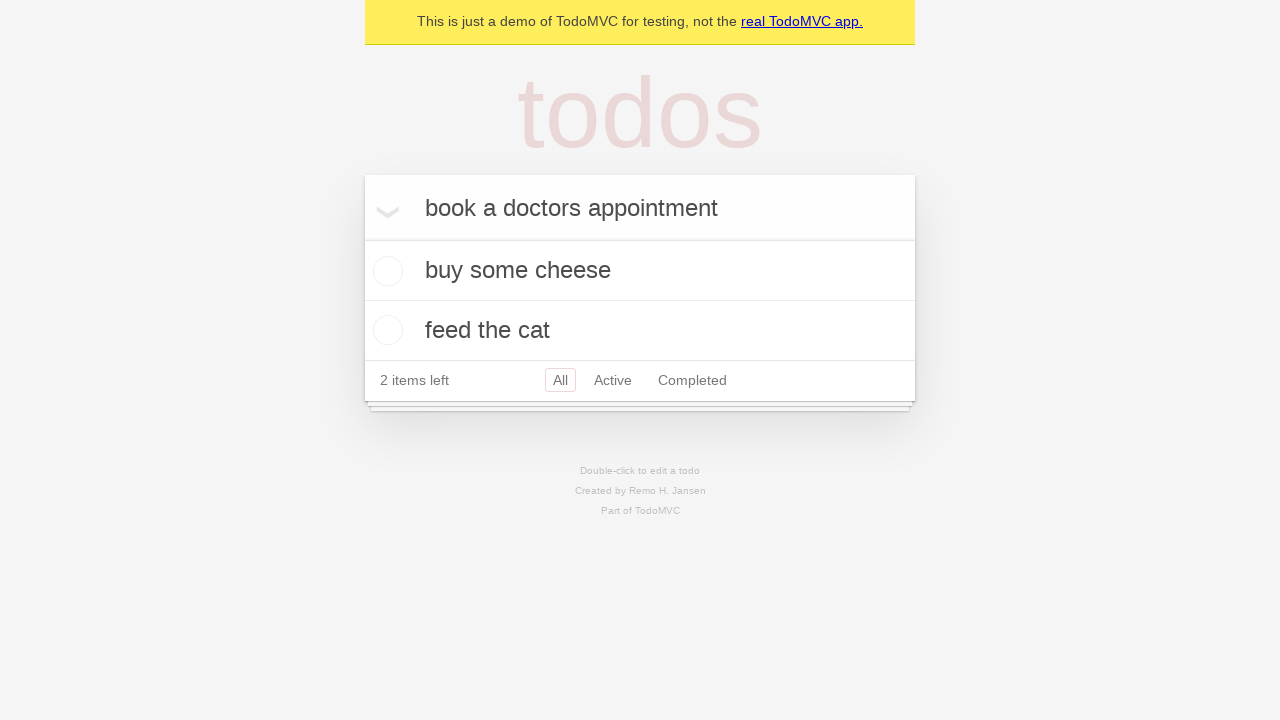

Pressed Enter to add third todo item on internal:attr=[placeholder="What needs to be done?"i]
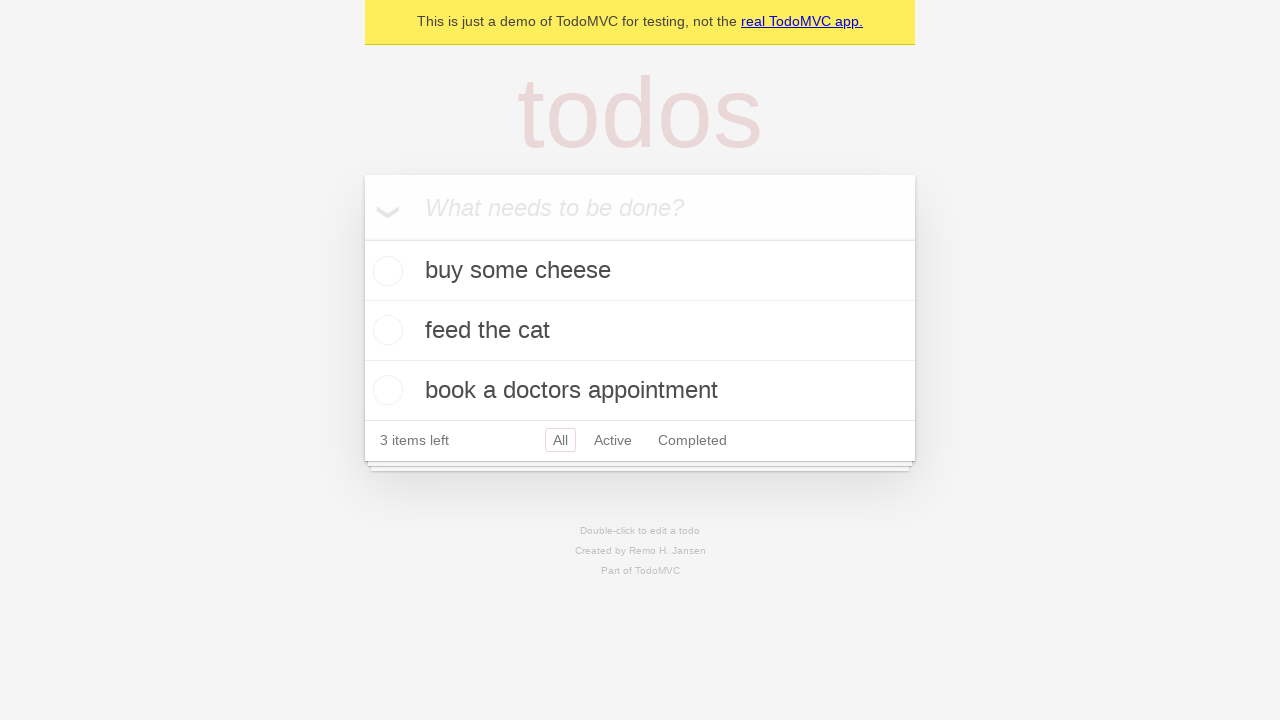

Checked the second todo item as completed at (385, 330) on internal:testid=[data-testid="todo-item"s] >> nth=1 >> internal:role=checkbox
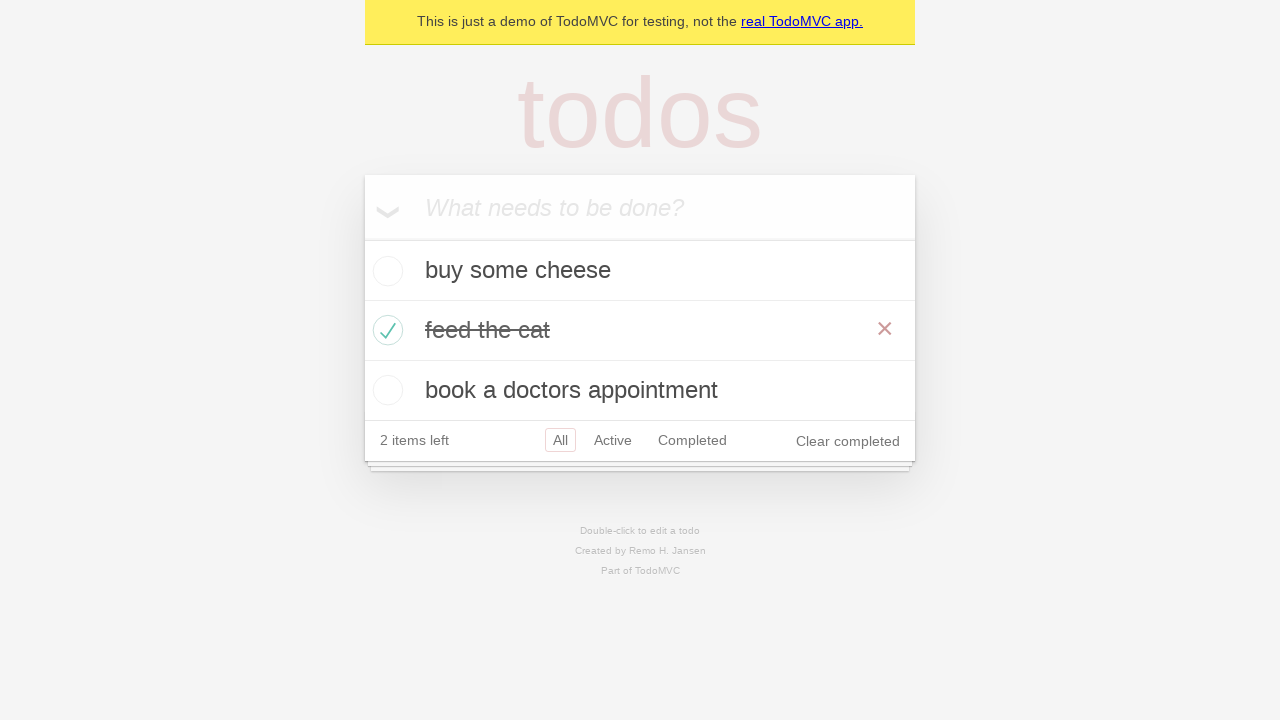

Clicked Clear completed button to remove completed items at (848, 441) on internal:role=button[name="Clear completed"i]
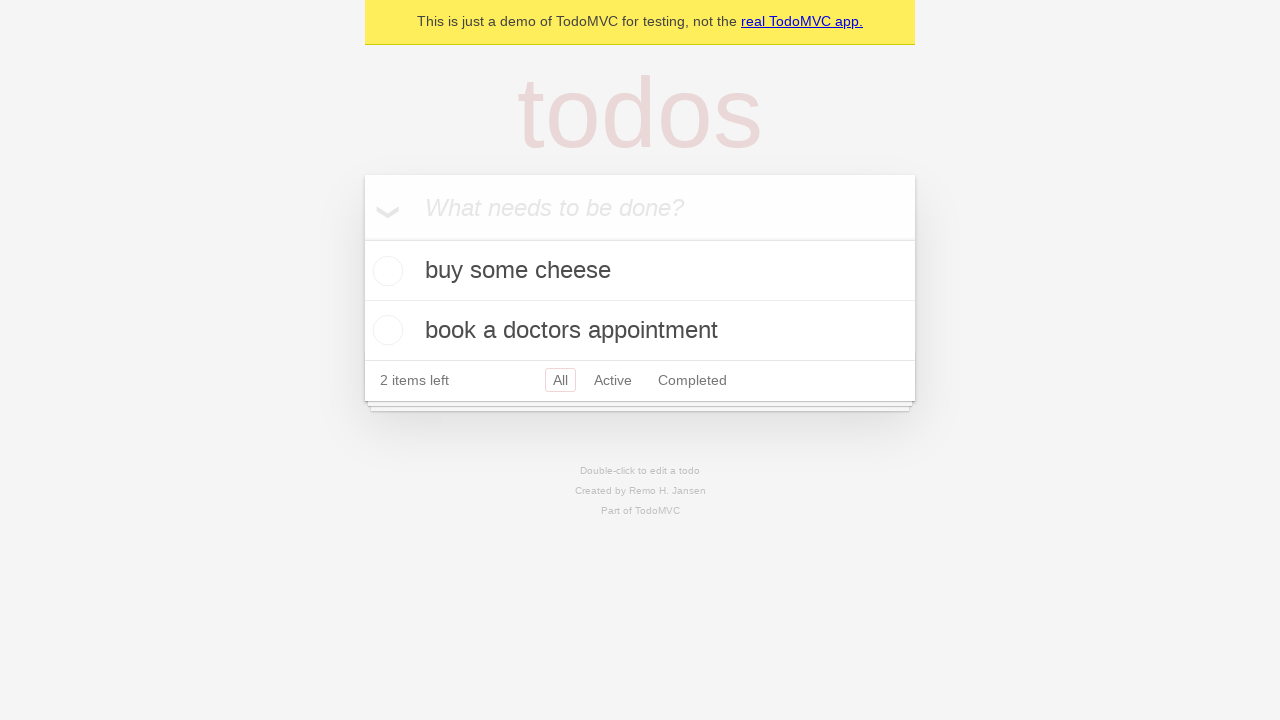

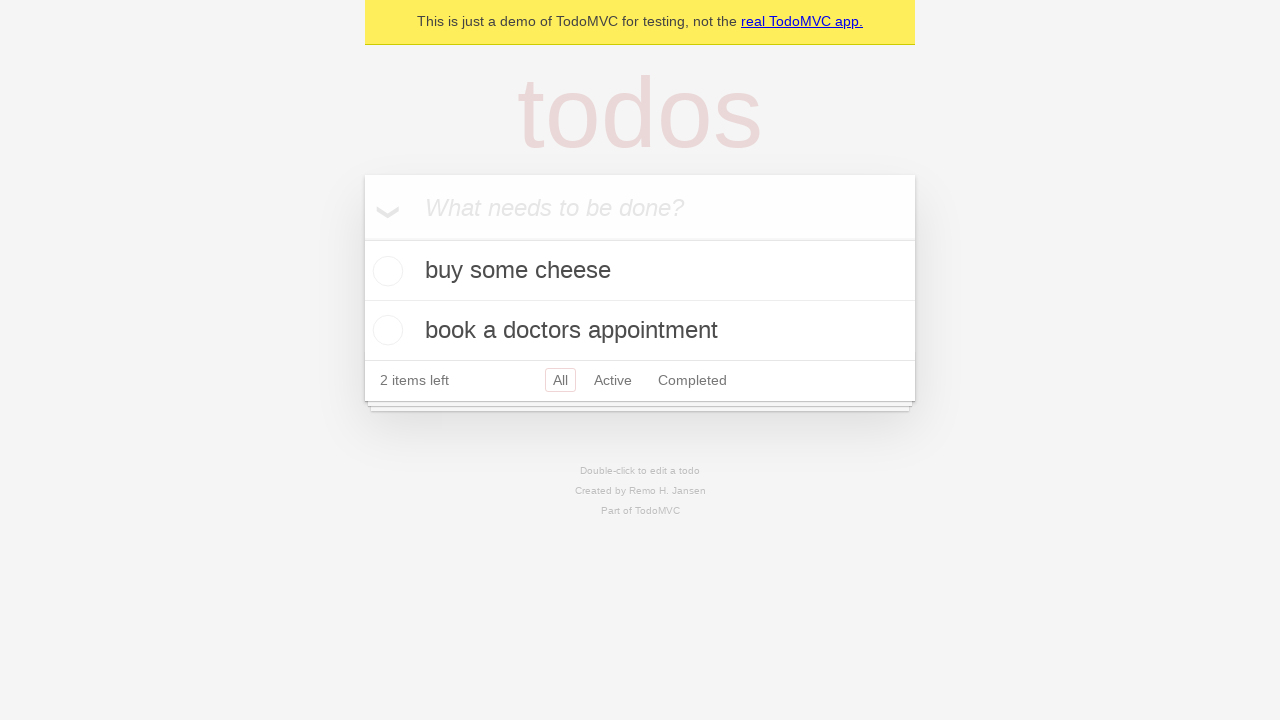